Navigates to Python.org homepage and verifies that the page title contains "Python"

Starting URL: http://www.python.org

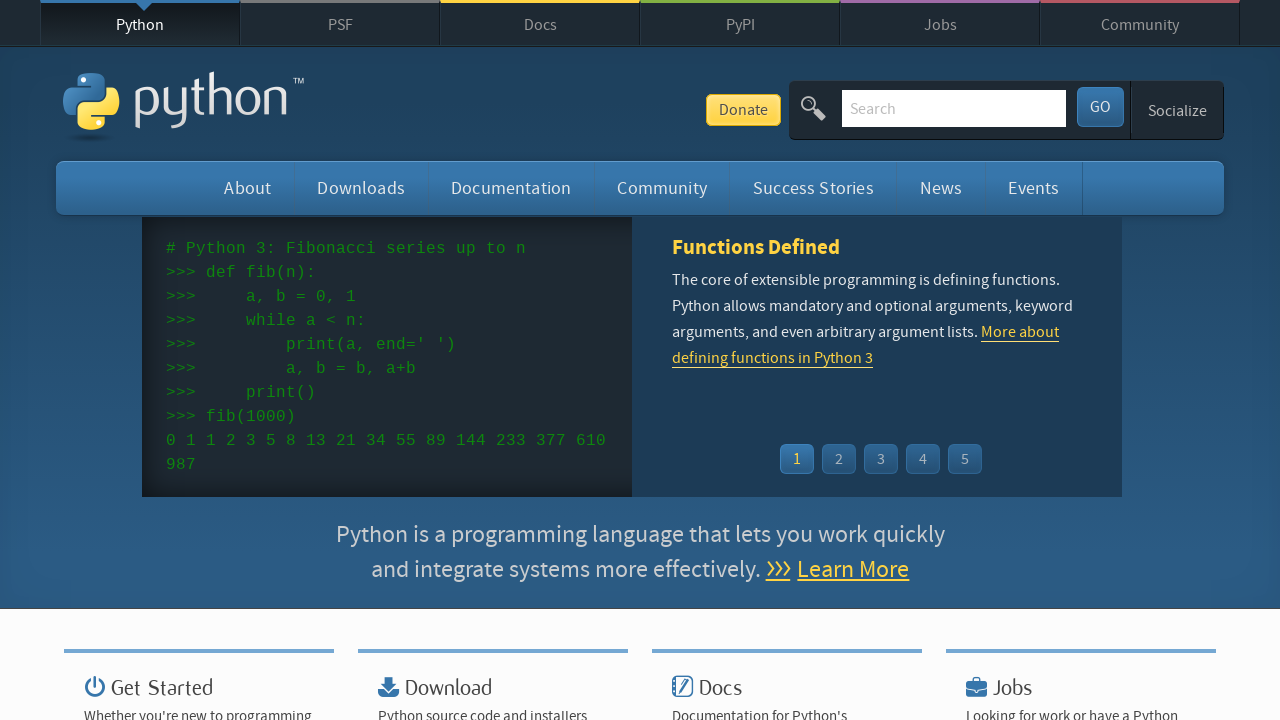

Navigated to http://www.python.org
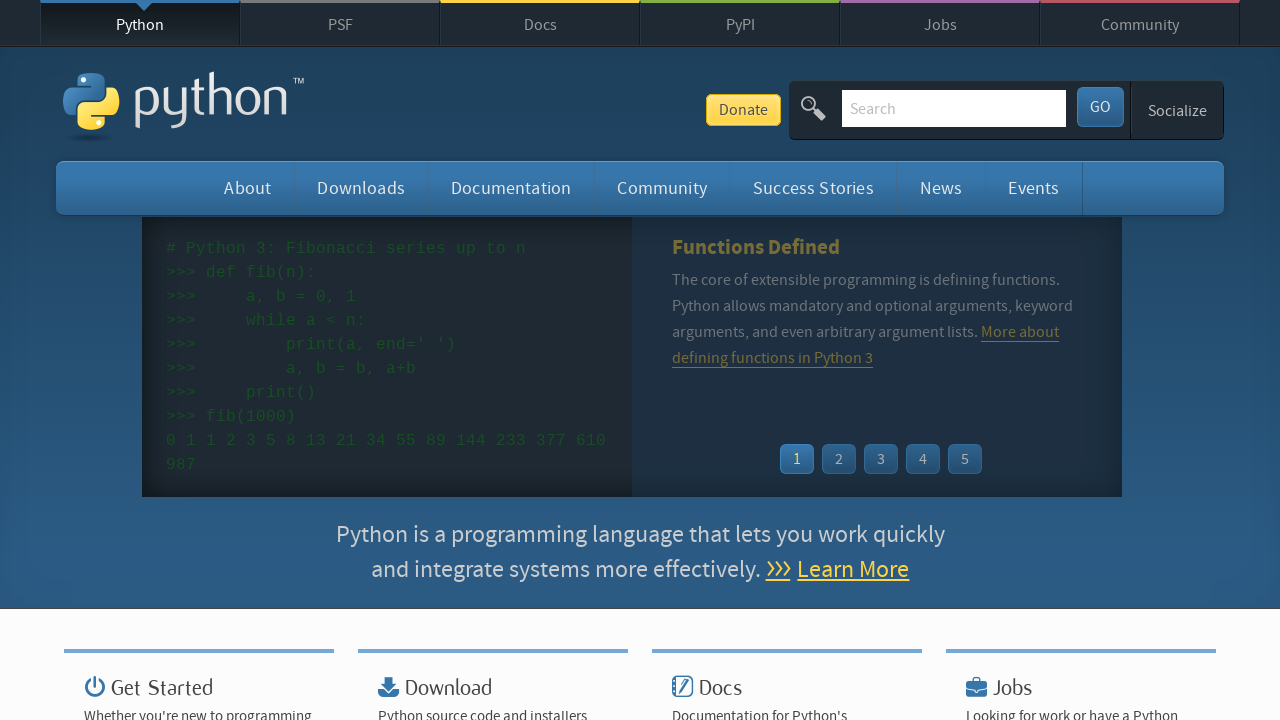

Verified page title contains 'Python'
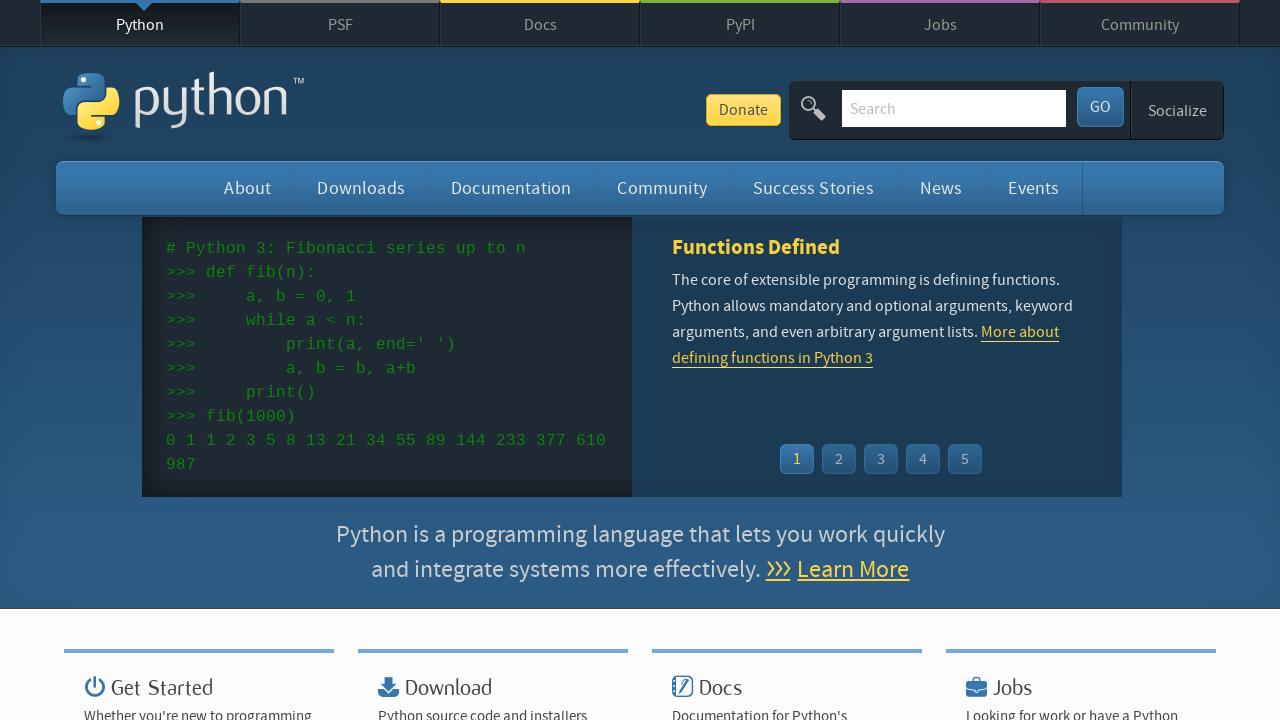

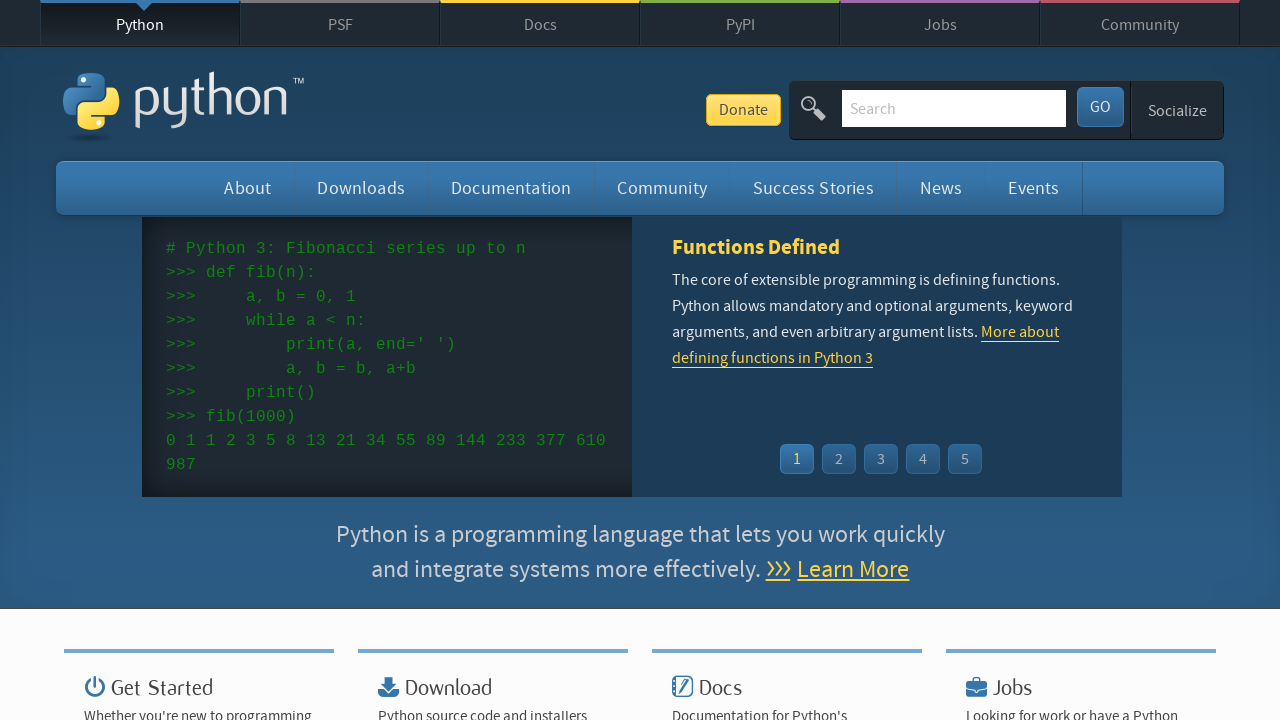